Tests that form submission fails when an invalid email format is entered

Starting URL: https://demoqa.com/automation-practice-form

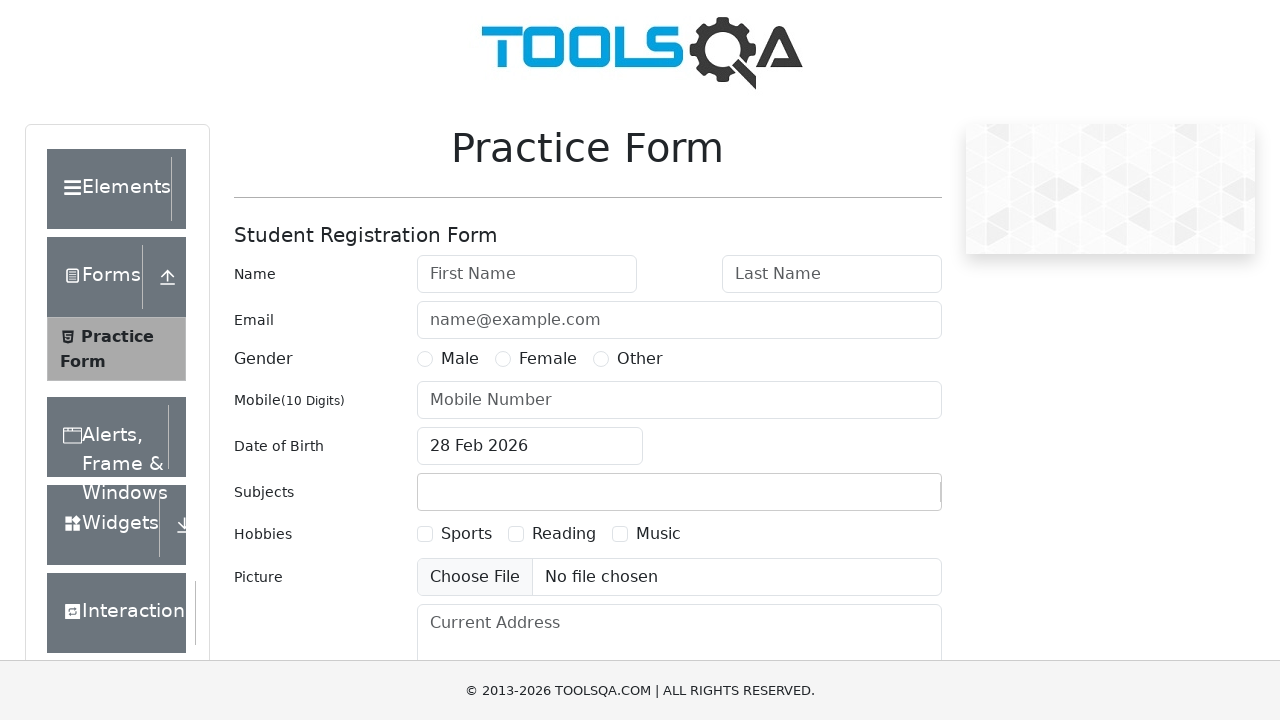

Filled first name field with 'Michael' on #firstName
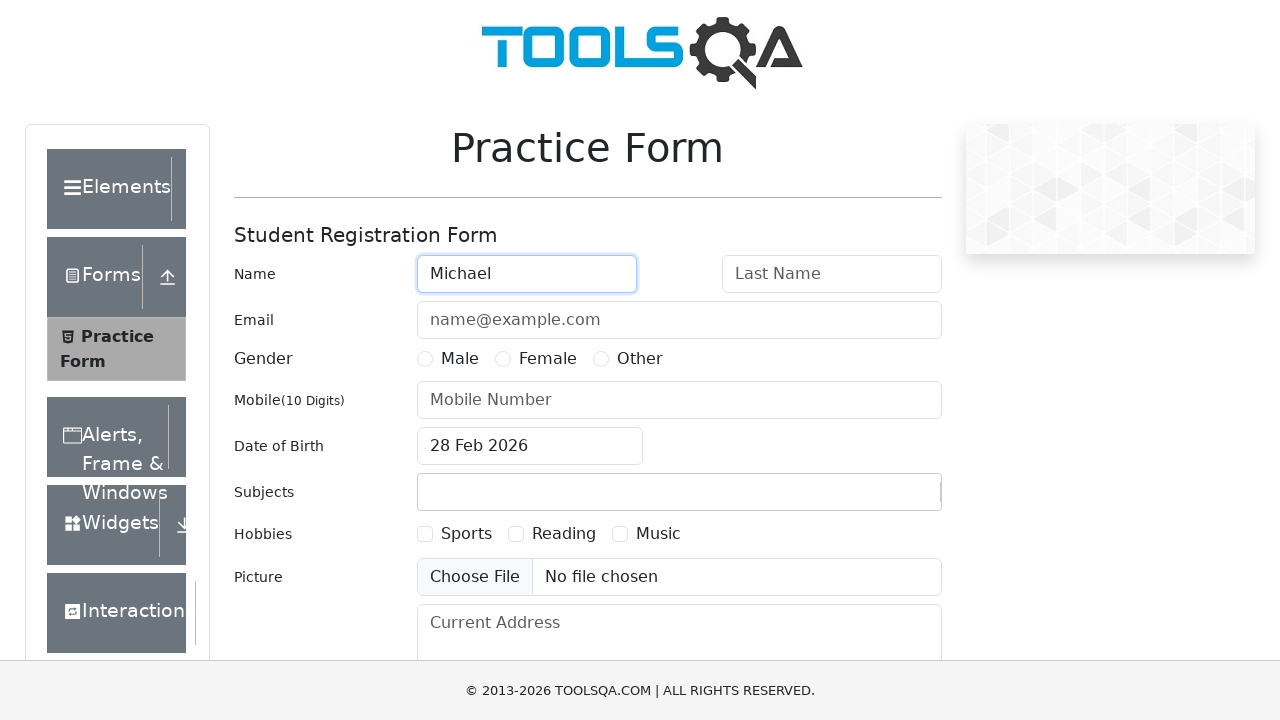

Filled last name field with 'Johnson' on #lastName
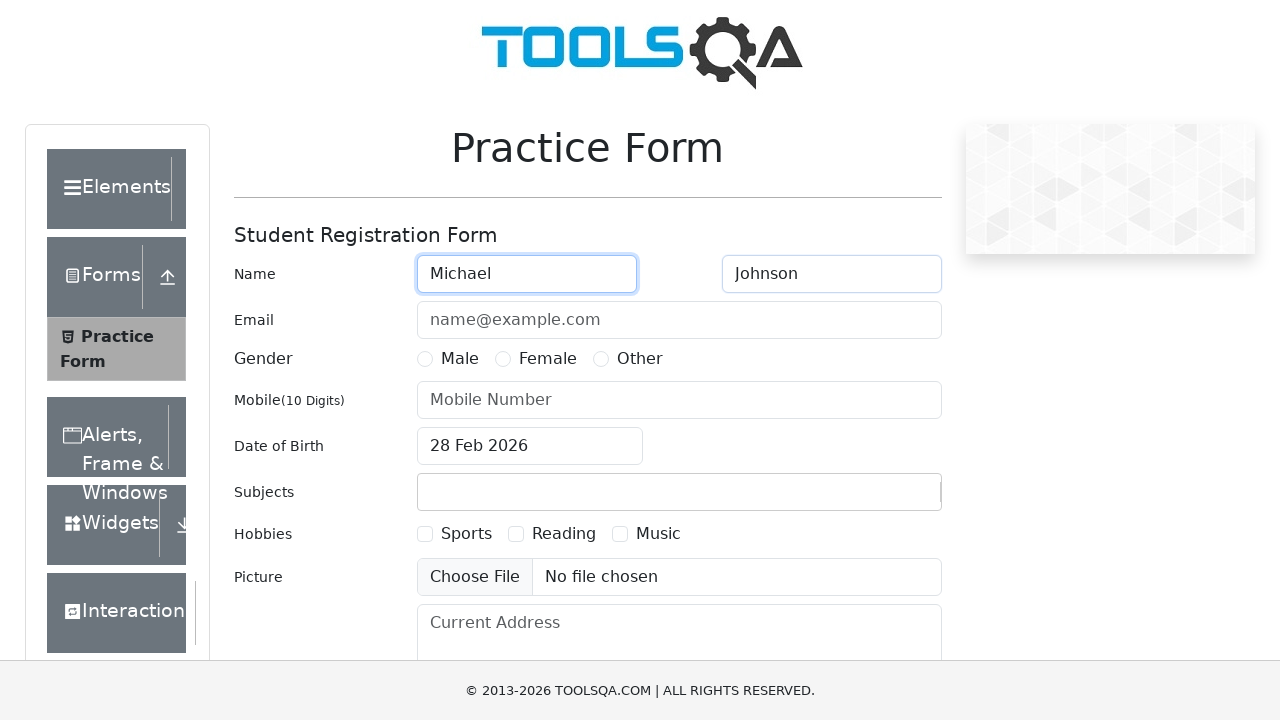

Filled user number field with '5551234567' on #userNumber
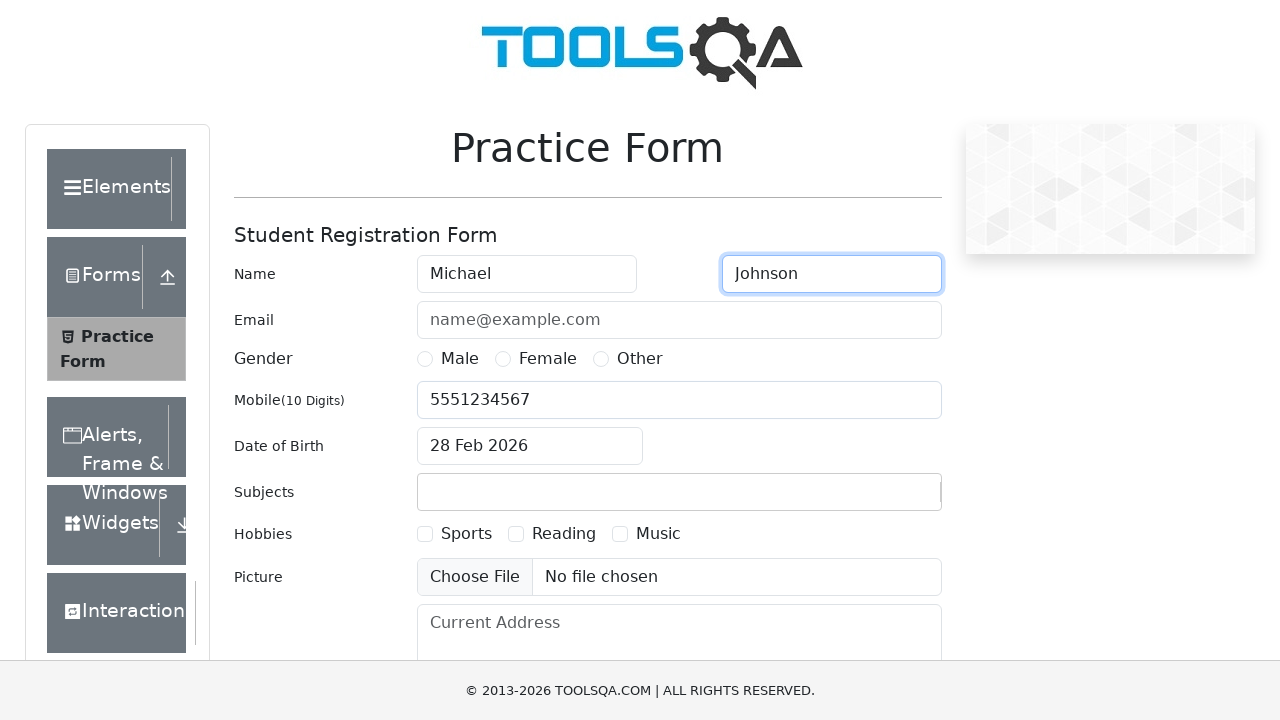

Selected 'Male' gender option at (460, 359) on xpath=//label[contains(text(),'Male')]
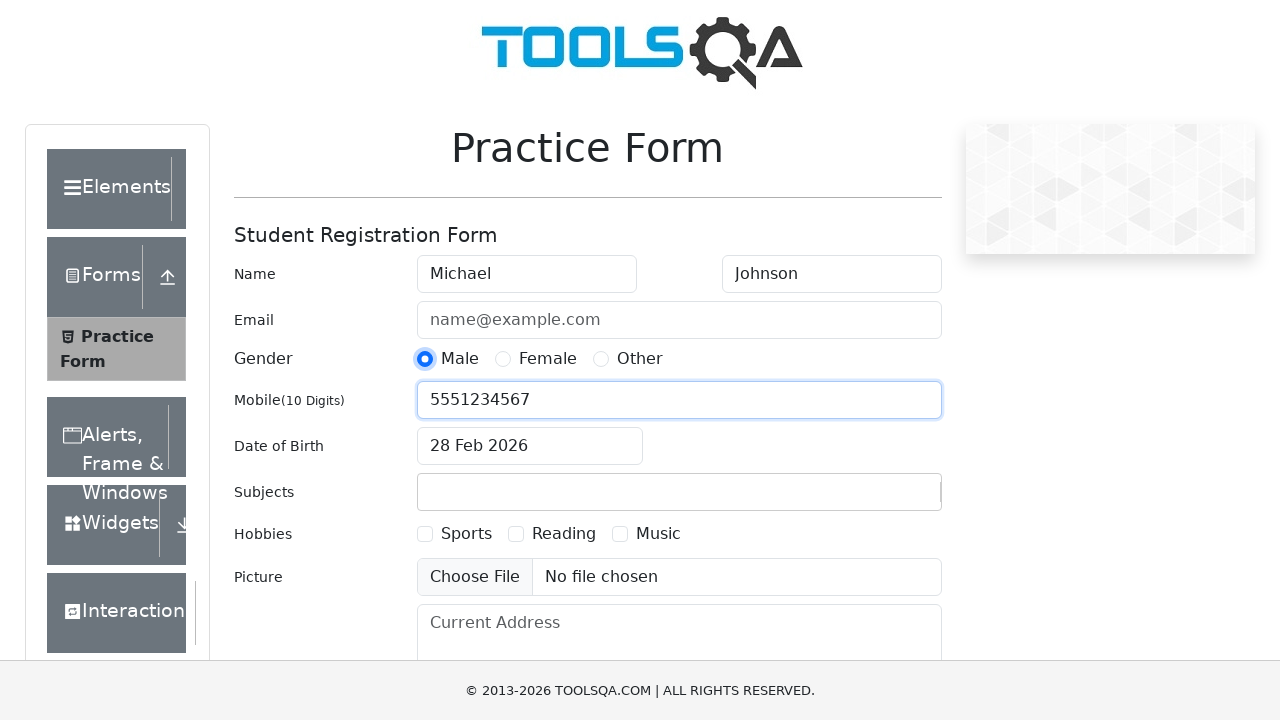

Filled email field with invalid format 'invalid-email-format' on #userEmail
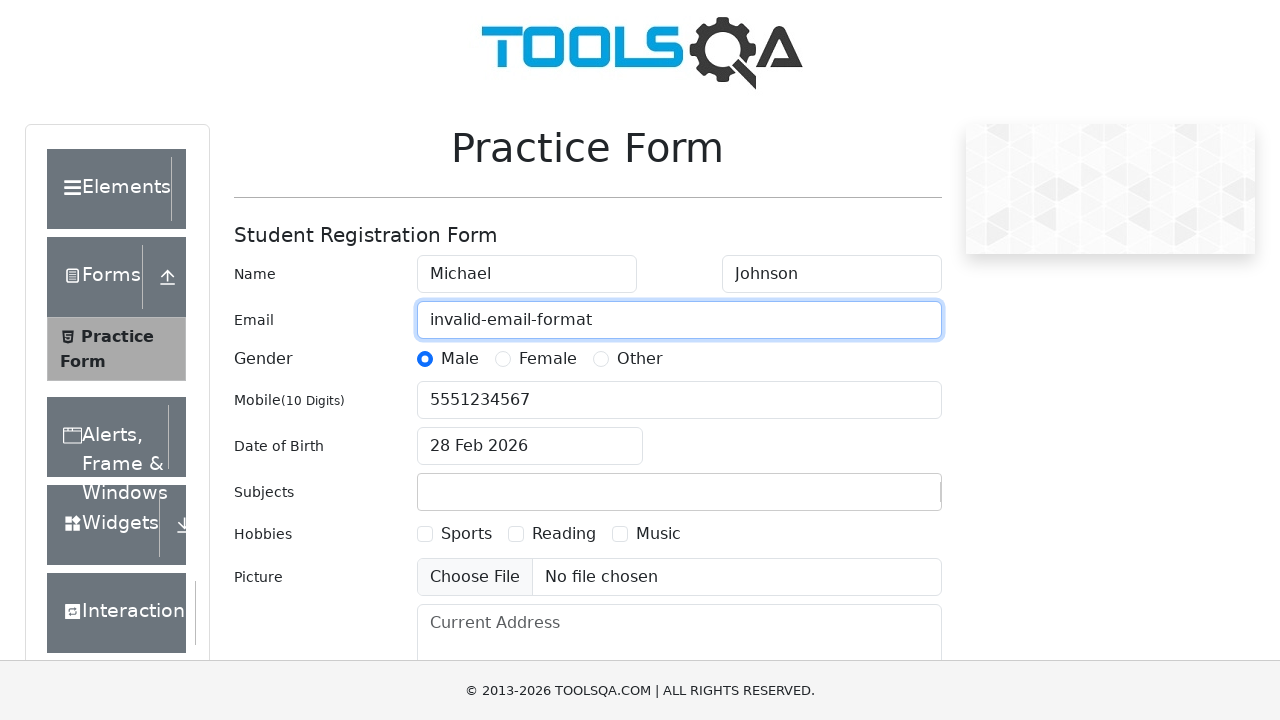

Clicked submit button to attempt form submission at (885, 499) on #submit
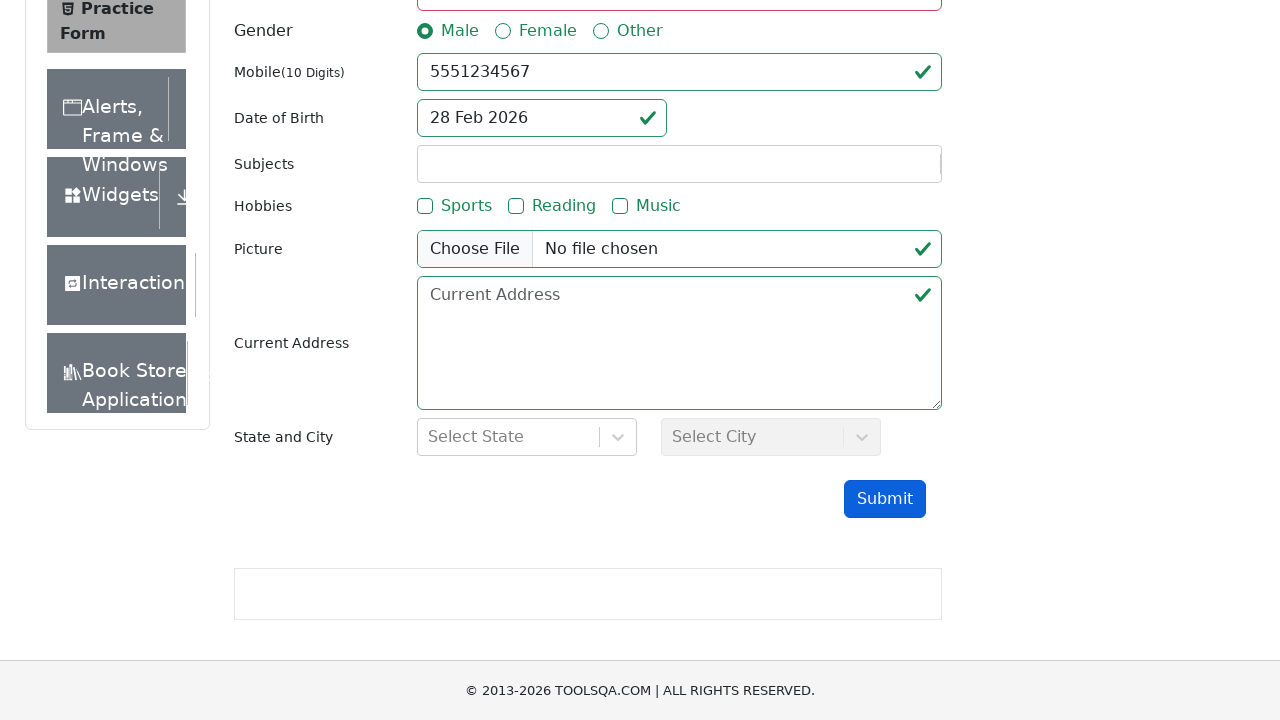

Waited 1 second - form submission should fail due to invalid email format
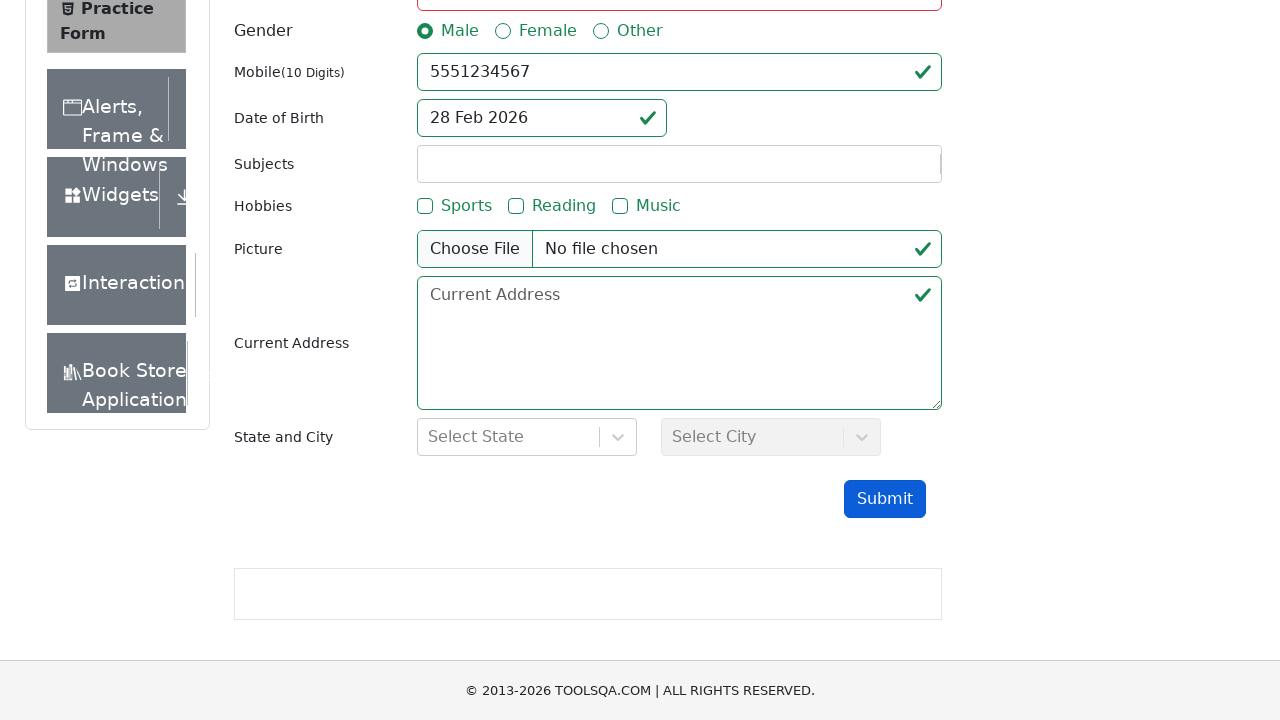

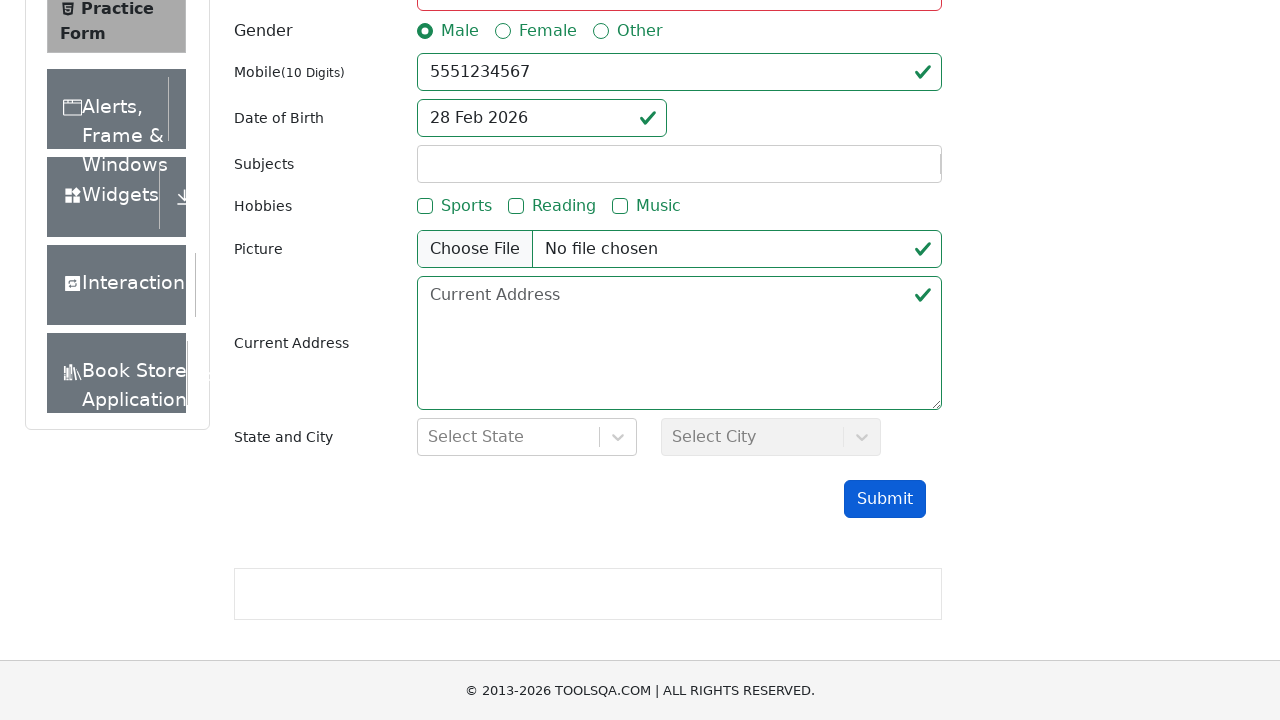